Tests implicit wait functionality by clicking a Remove button on dynamic controls page and verifying an Add button appears

Starting URL: http://the-internet.herokuapp.com/dynamic_controls

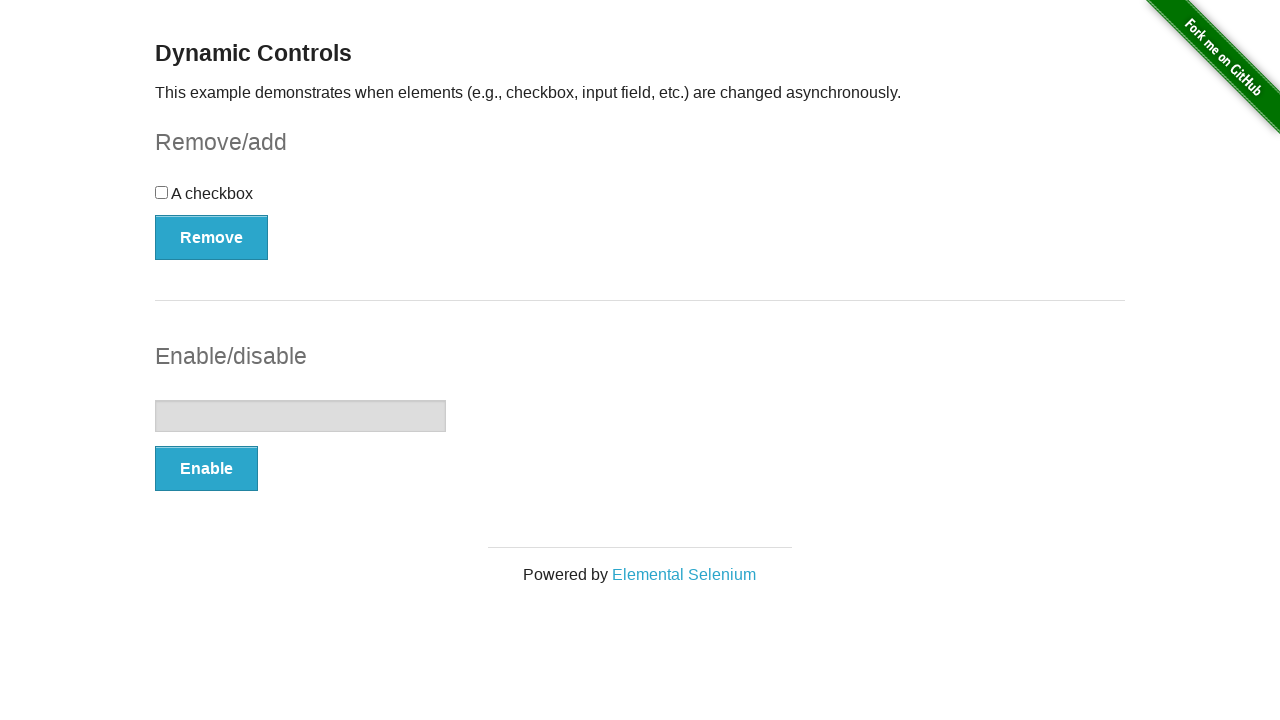

Clicked the Remove button on dynamic controls page at (212, 237) on xpath=//*[.='Remove']
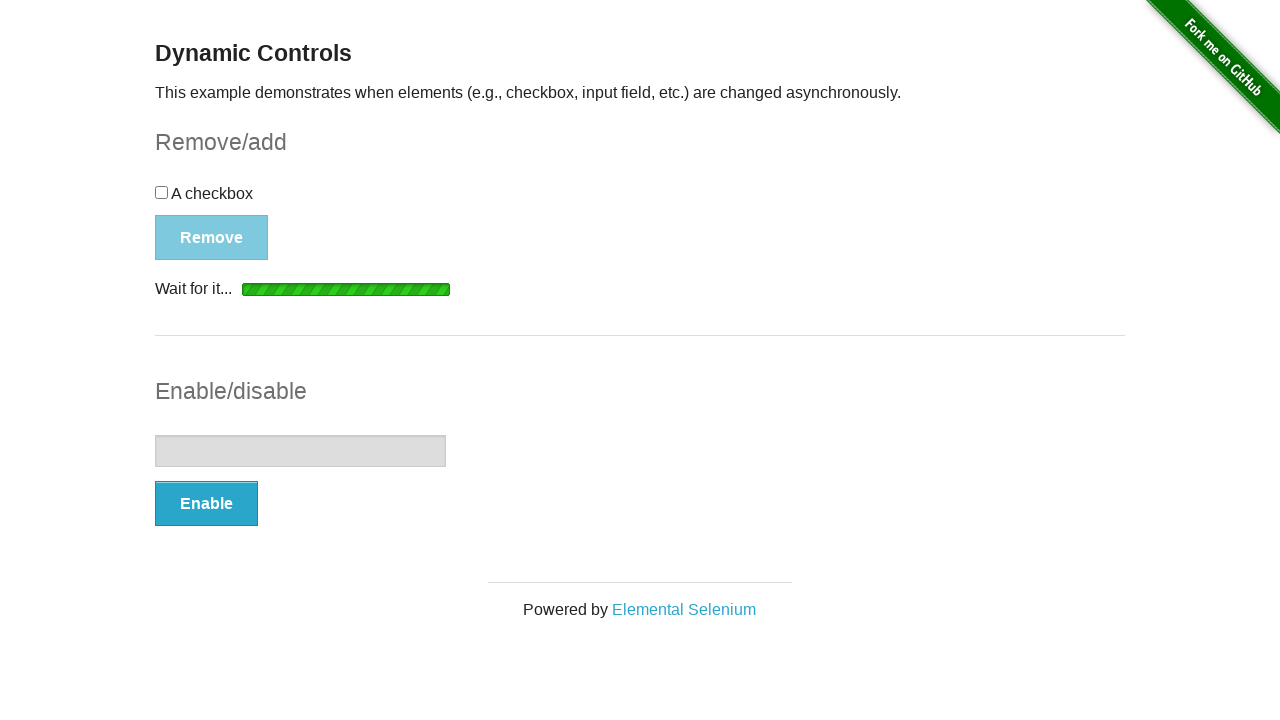

Add button appeared after Remove button was clicked
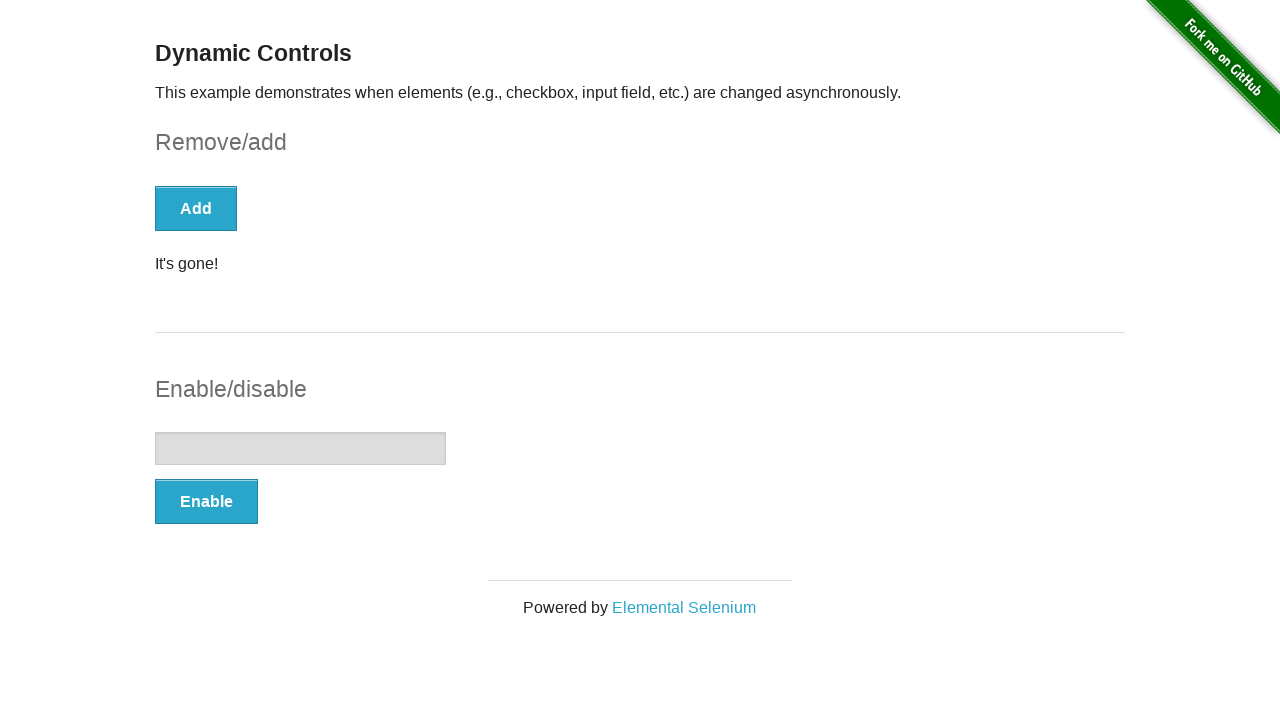

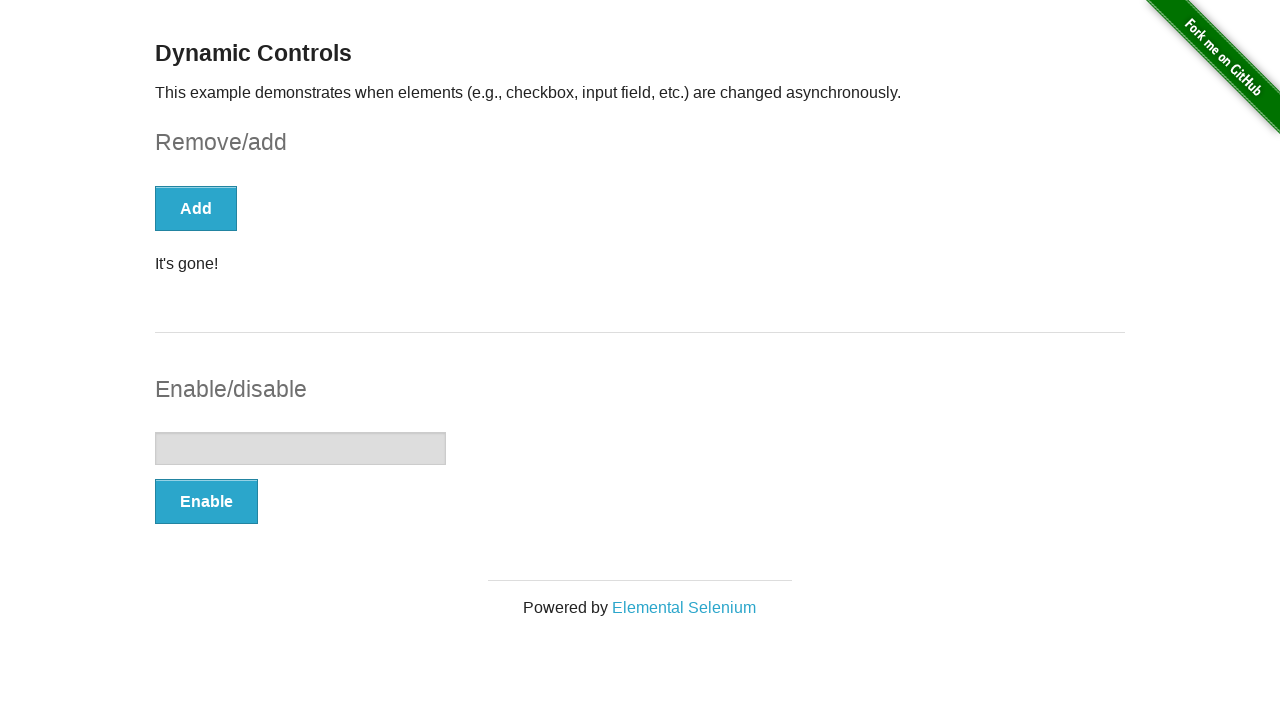